Tests A/B test opt-out by adding an opt-out cookie before visiting the A/B test page, then navigating to the page and verifying it shows "No A/B Test".

Starting URL: http://the-internet.herokuapp.com

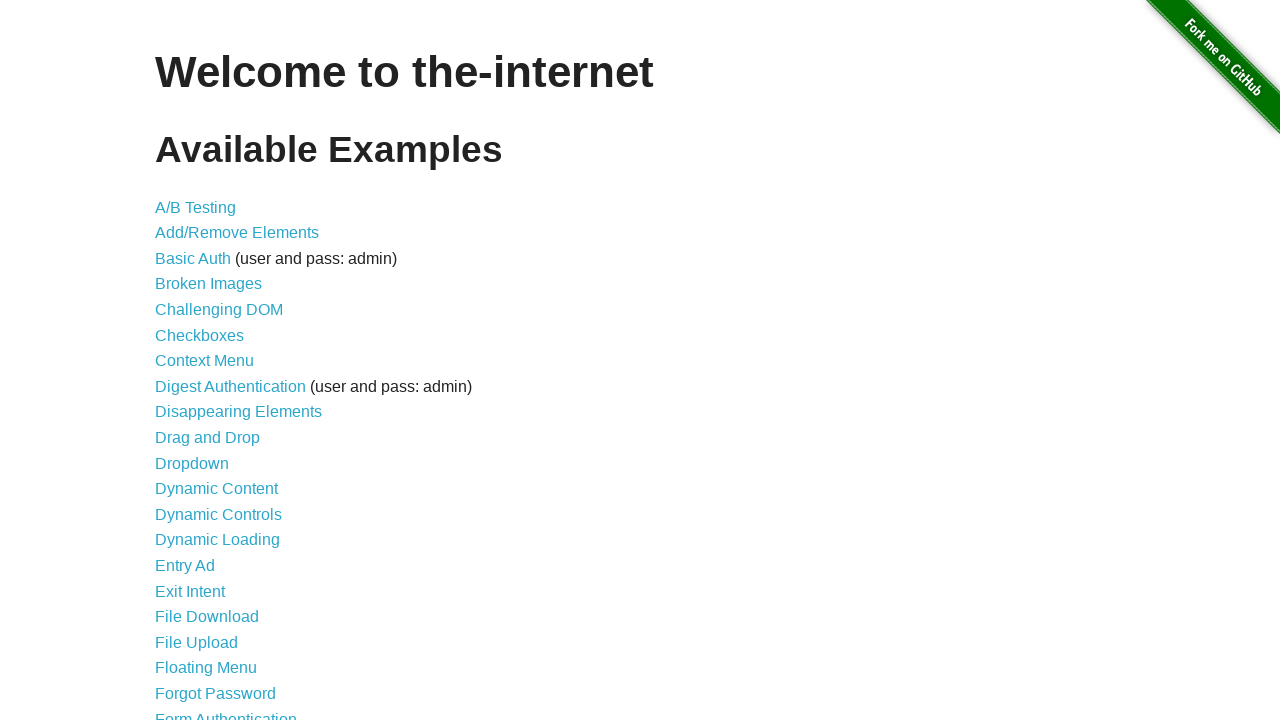

Added optimizelyOptOut cookie with value 'true' to domain http://the-internet.herokuapp.com
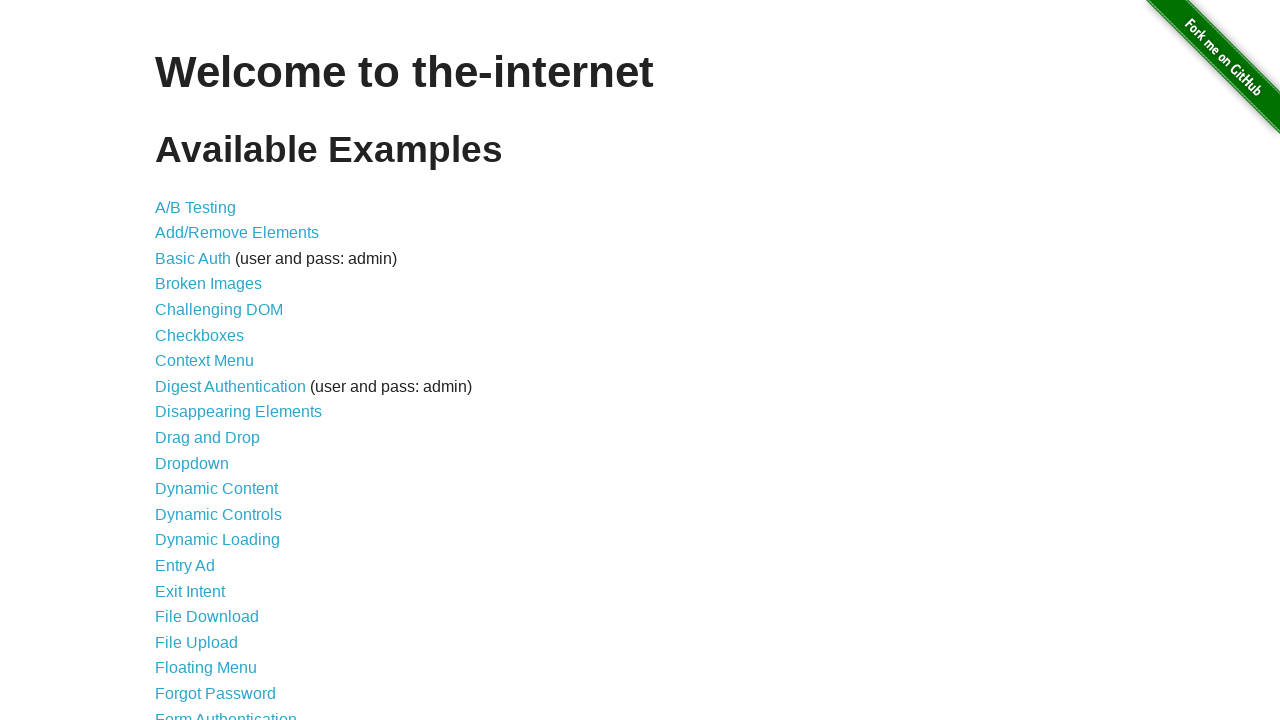

Navigated to A/B test page at http://the-internet.herokuapp.com/abtest
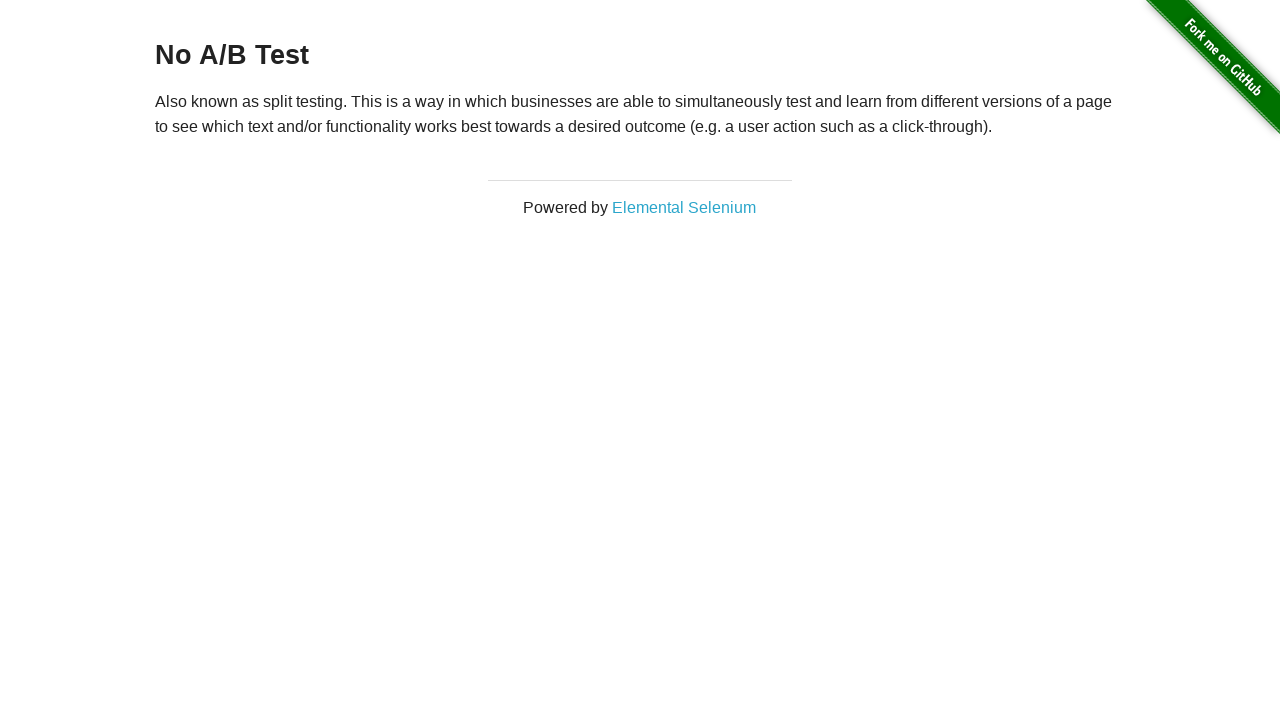

H3 heading element loaded
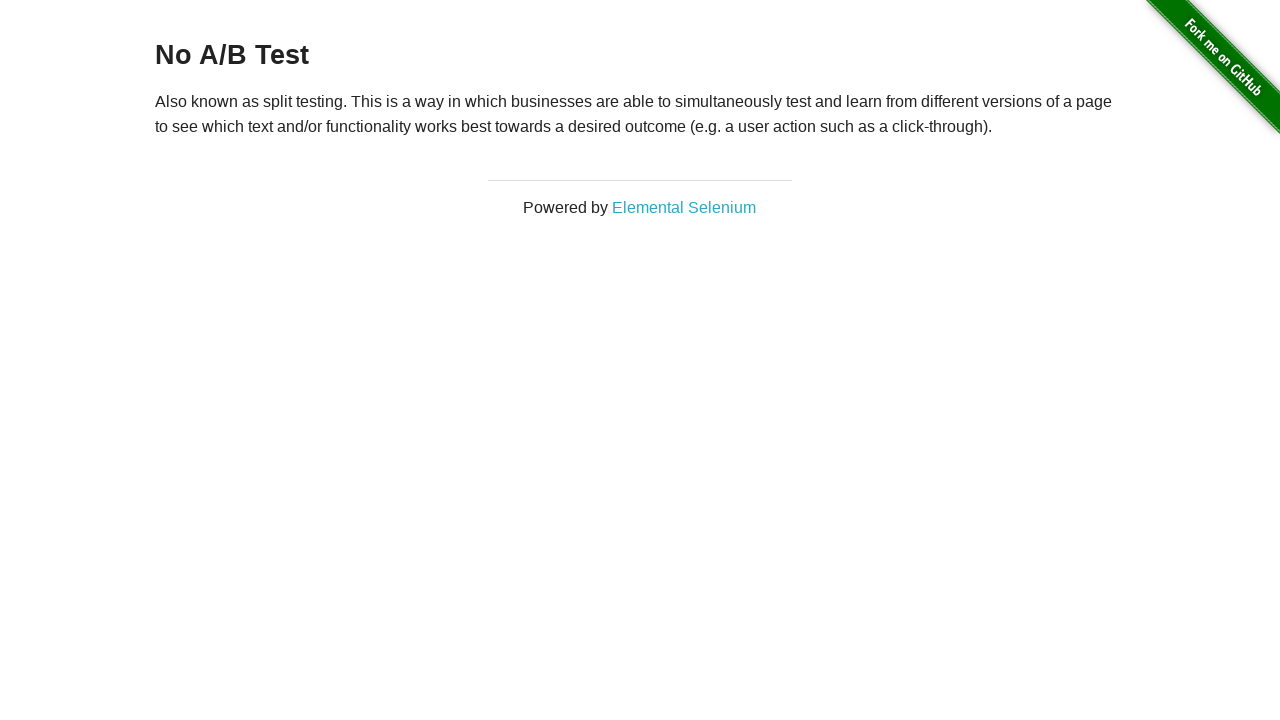

Retrieved heading text: 'No A/B Test'
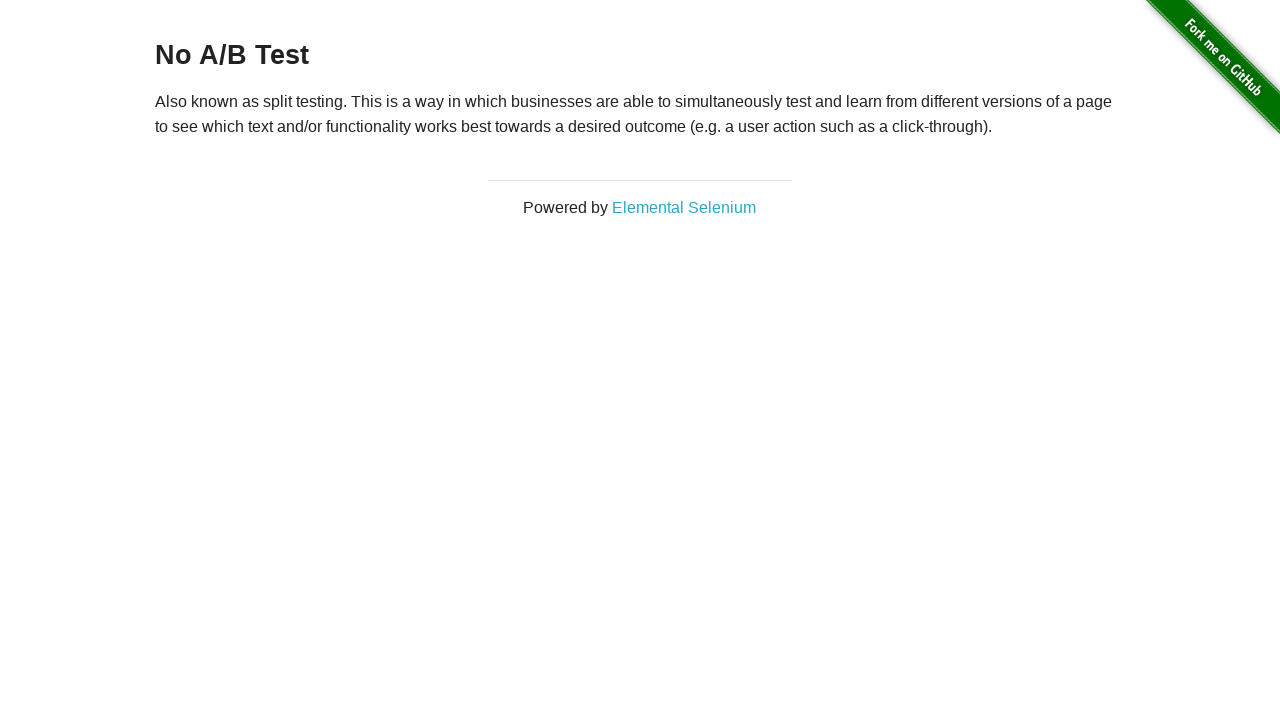

Verified heading text starts with 'No A/B Test' - opt-out successful
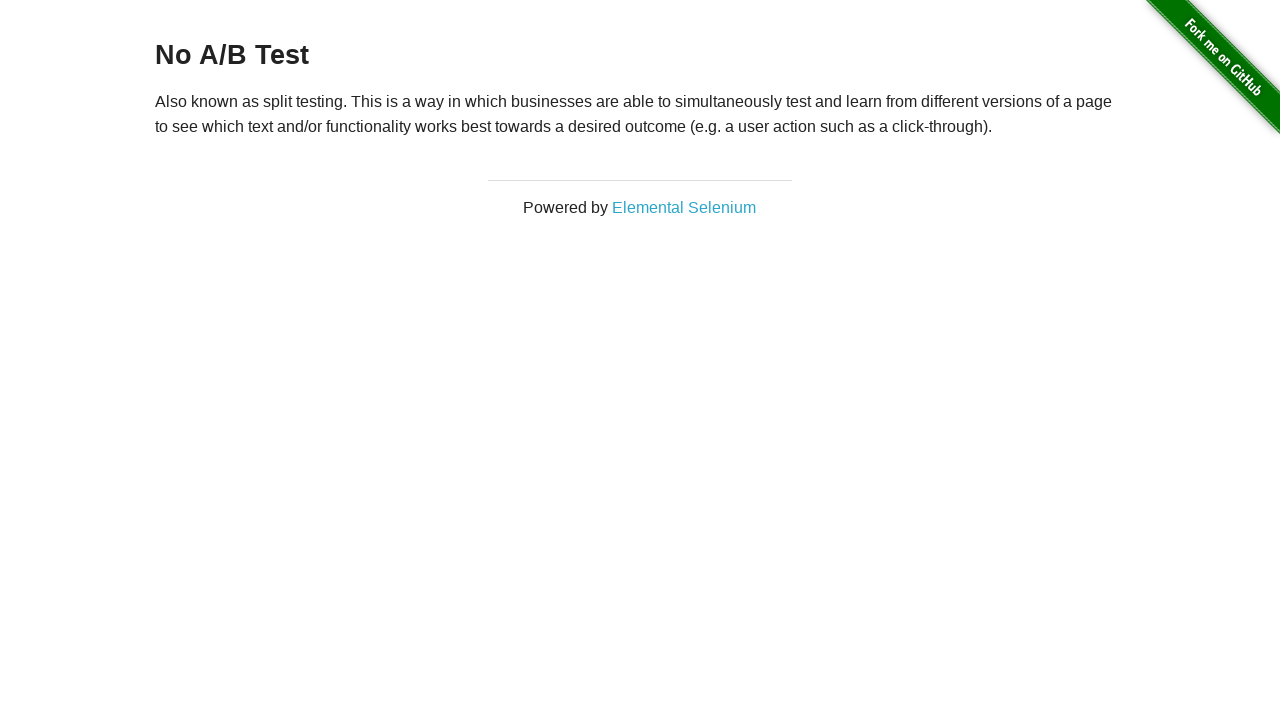

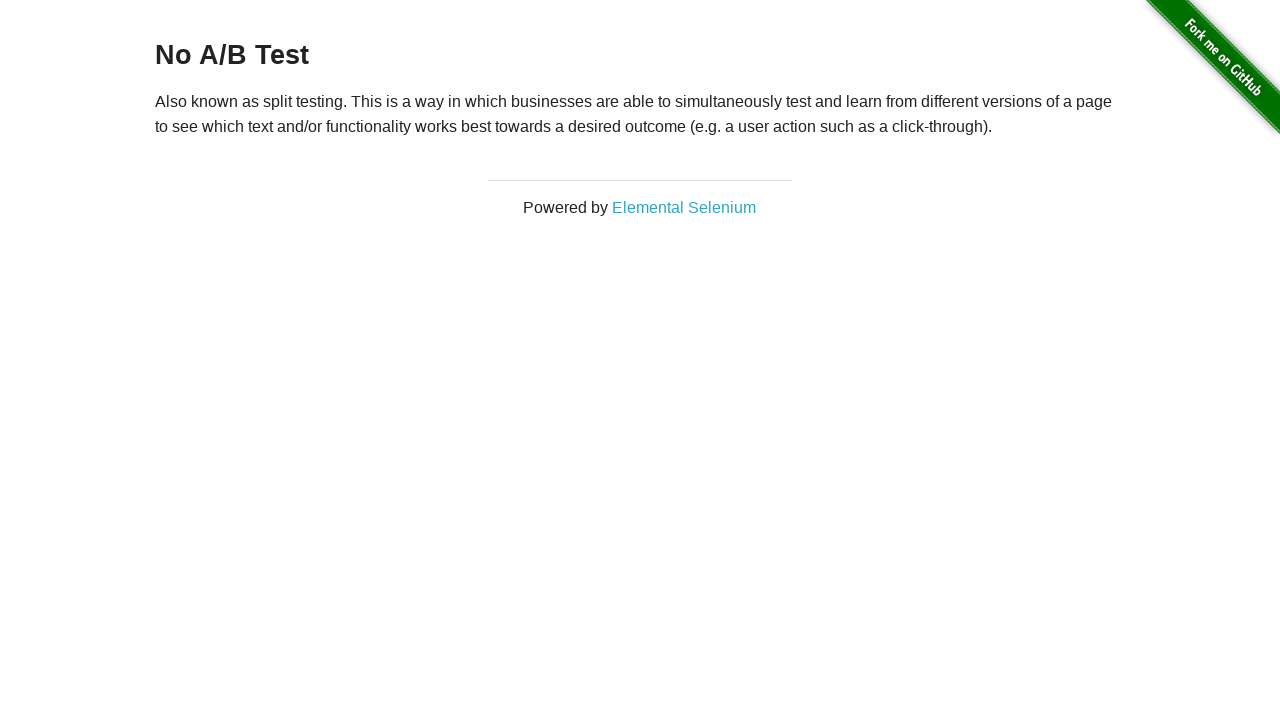